Tests a signup/registration form by filling in first name, last name, and email fields, then submitting the form by pressing Enter.

Starting URL: http://secure-retreat-92358.herokuapp.com/

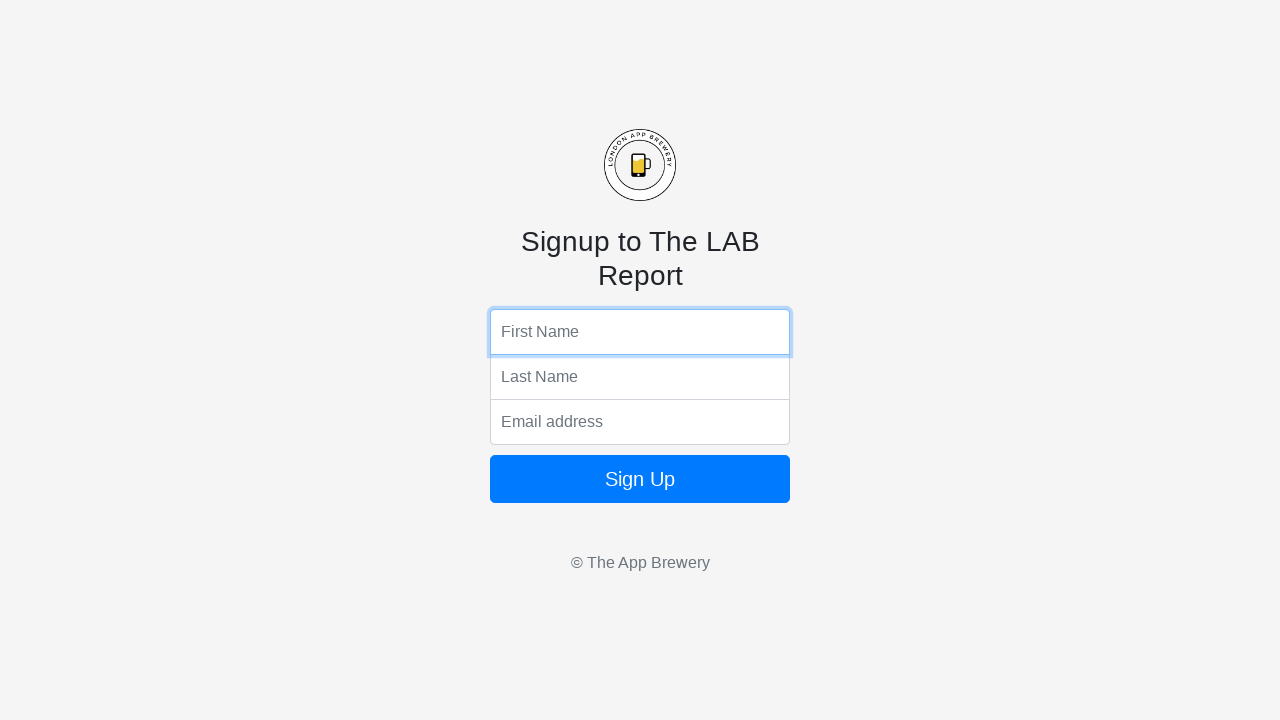

Filled first name field with 'lucas' on input[name='fName']
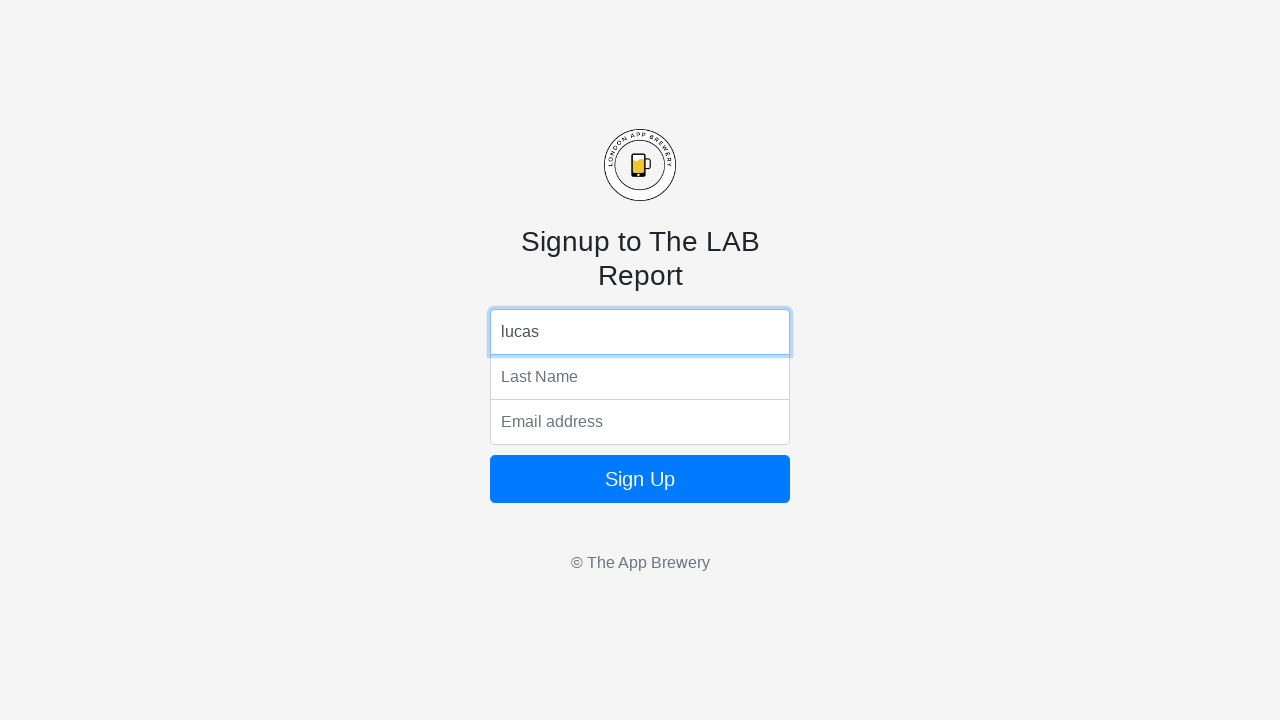

Filled last name field with 'm' on input[name='lName']
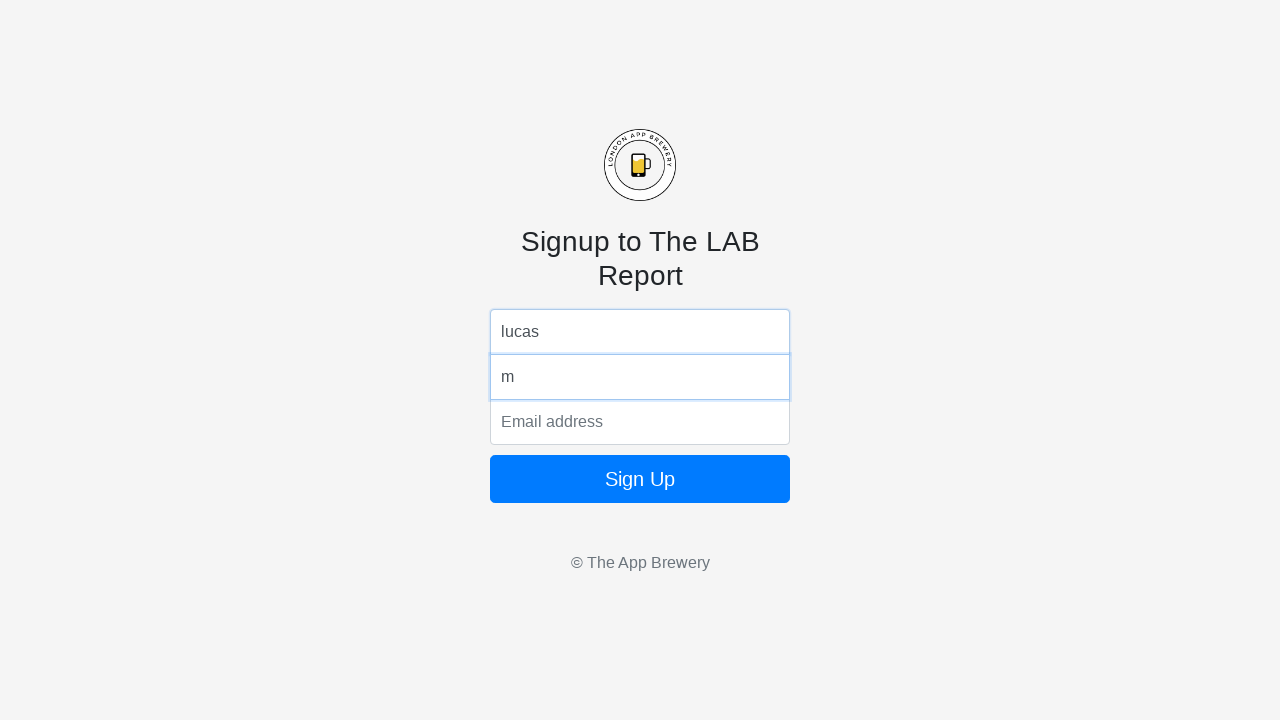

Filled email field with 'email@gmail.com' on input[name='email']
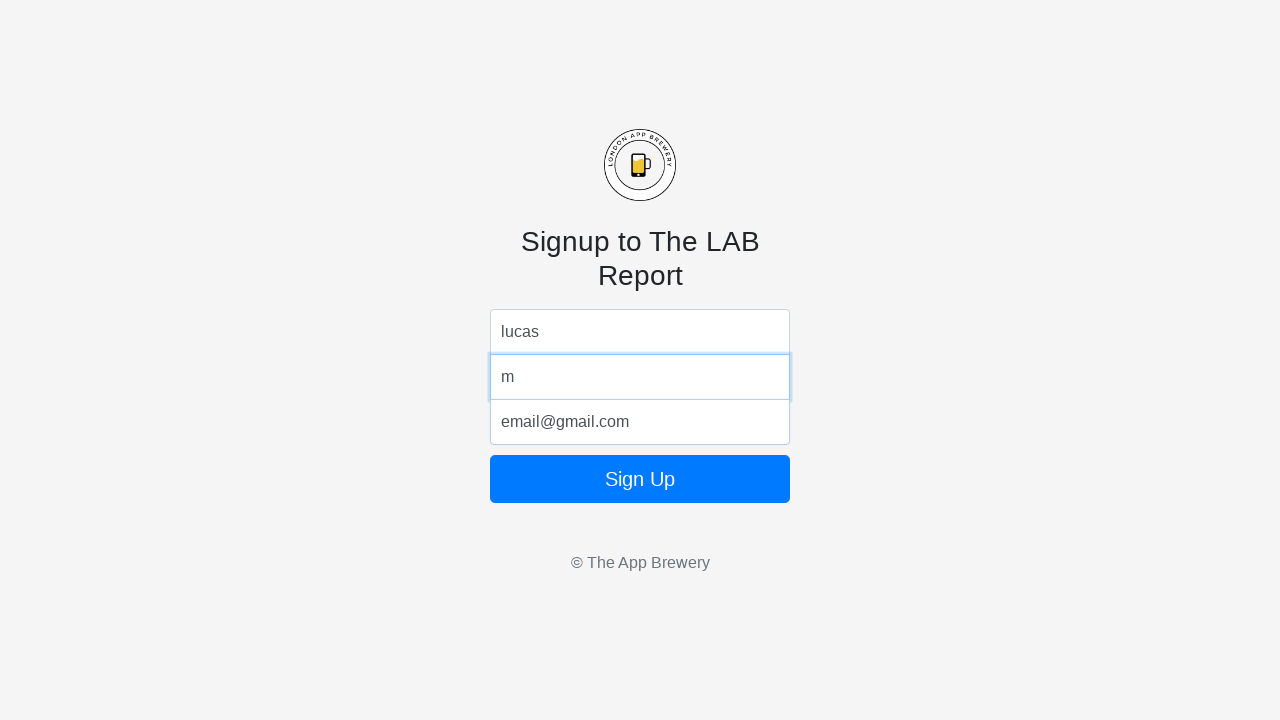

Submitted form by pressing Enter on email field on input[name='email']
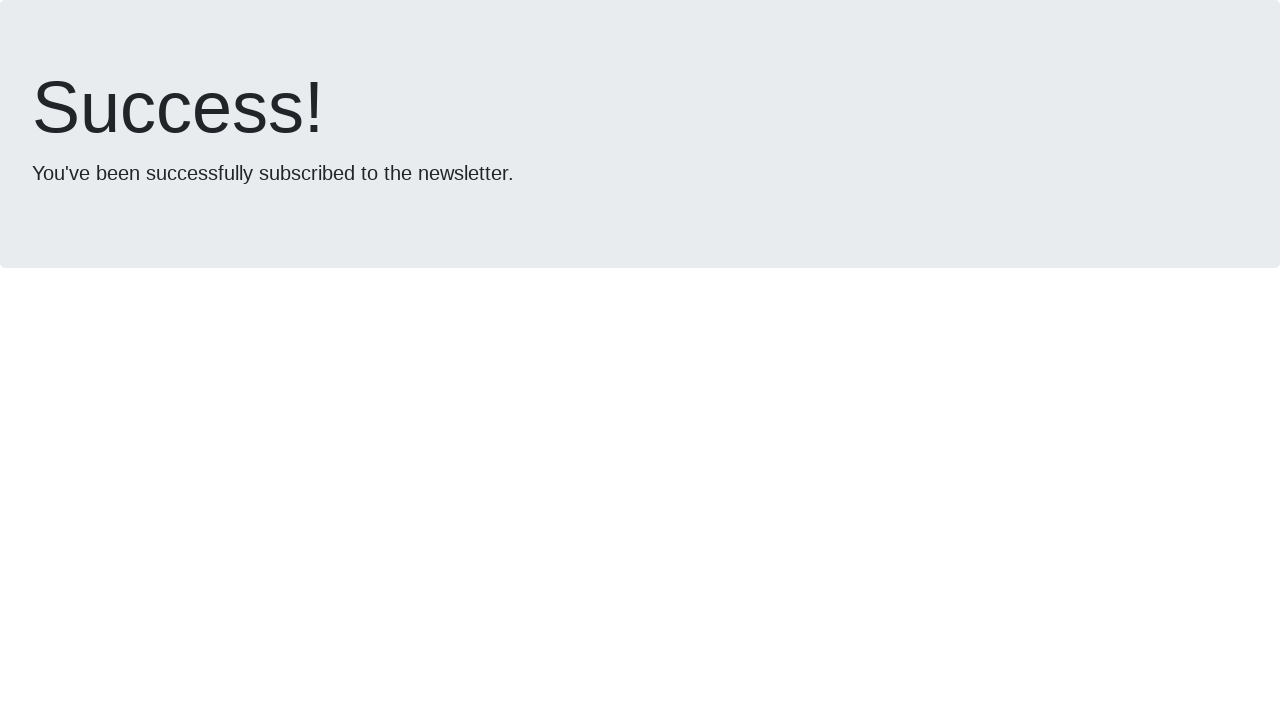

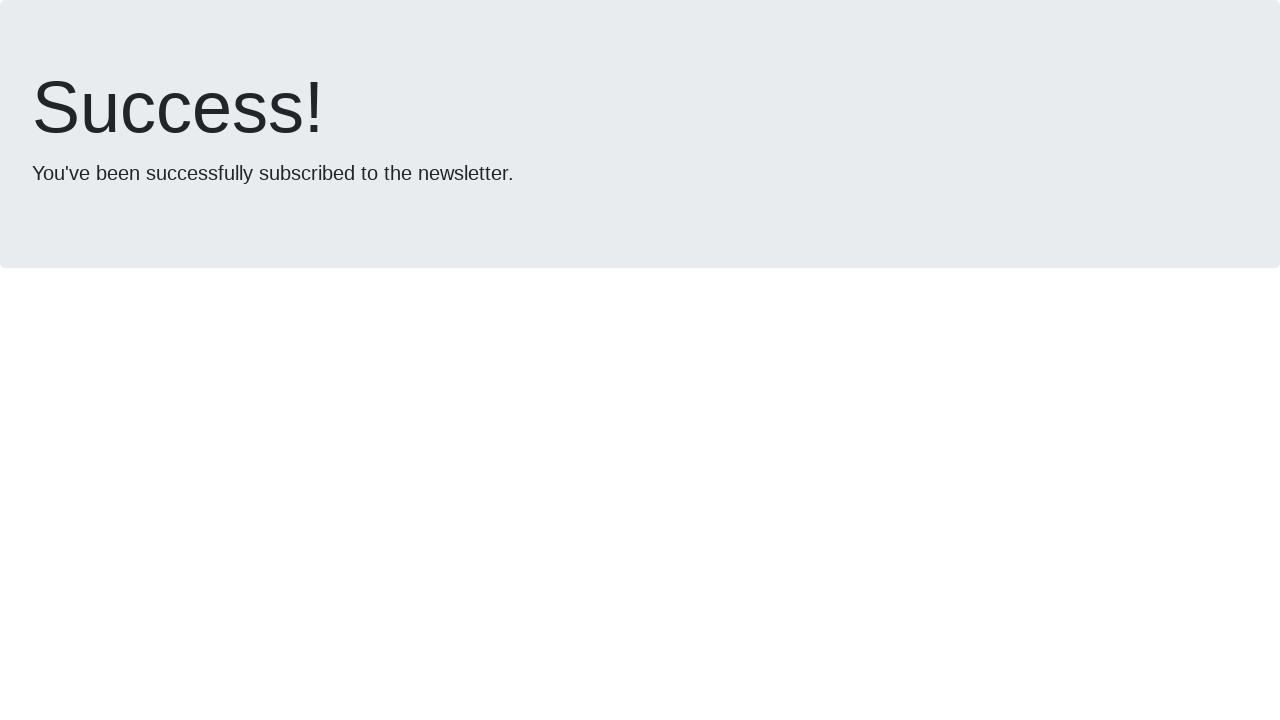